Tests keyboard actions including typing text, pressing Enter, selecting all text with Ctrl+A, copying with Ctrl+C, tabbing to next field, and pasting with Ctrl+V on a text comparison page

Starting URL: https://gotranscript.com/text-compare

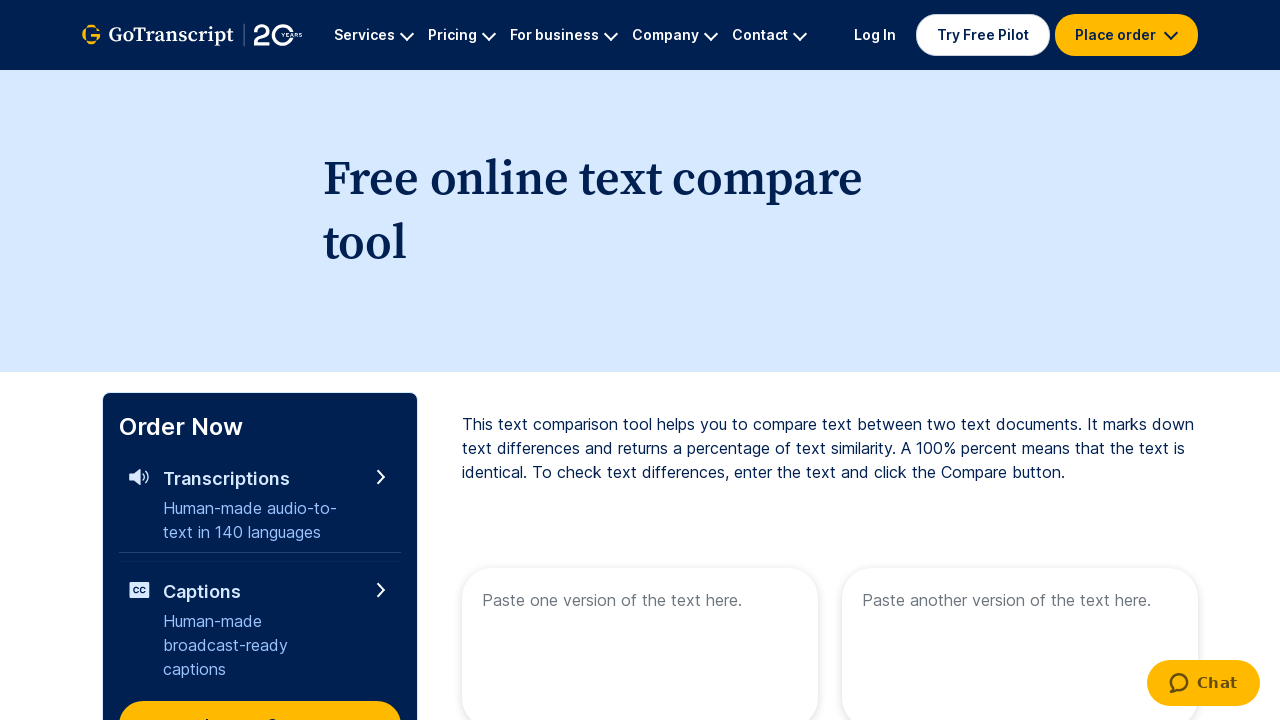

Clicked on the first textarea field at (640, 640) on xpath=//textarea[@name='text1']
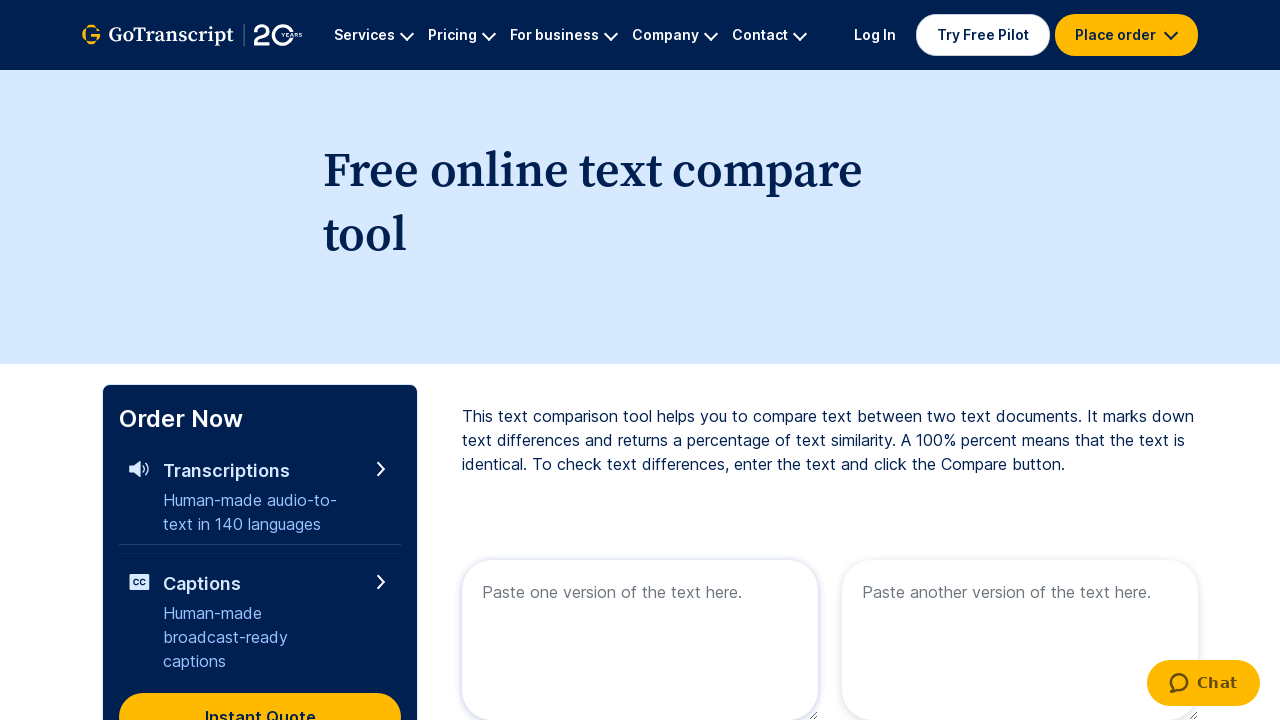

Typed 'Lilly Automation' into the first textarea
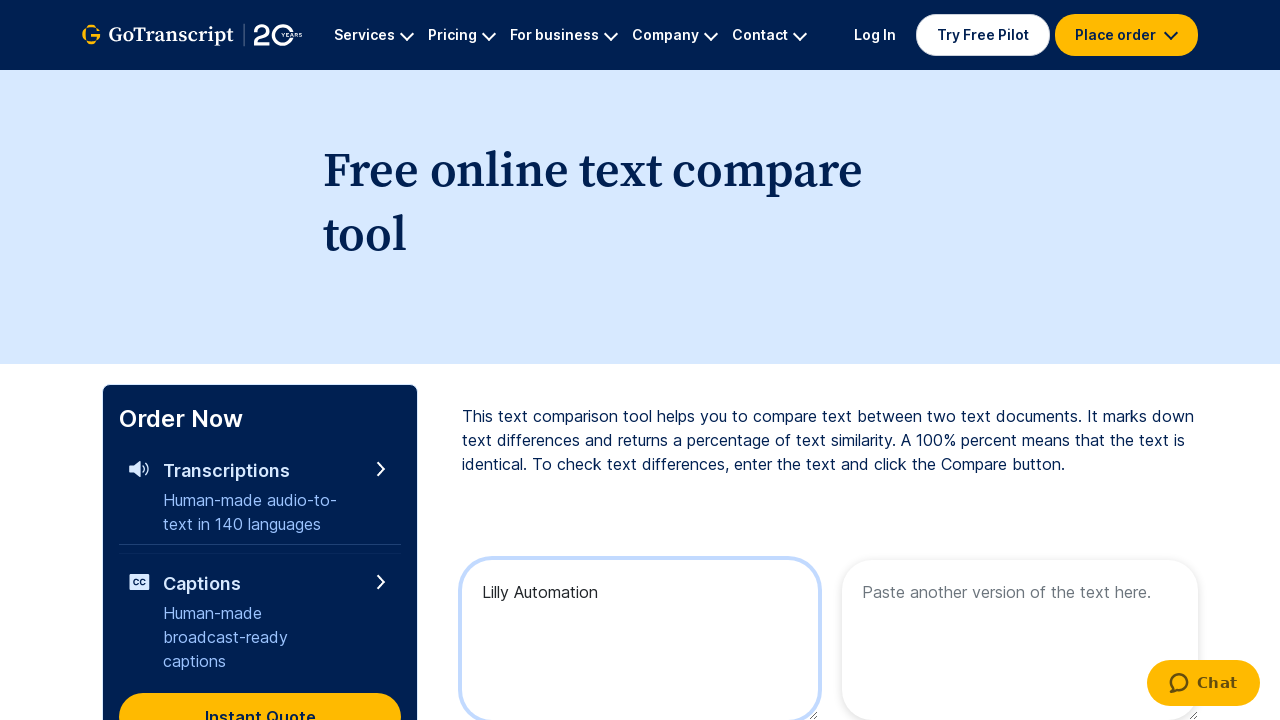

Pressed Enter key
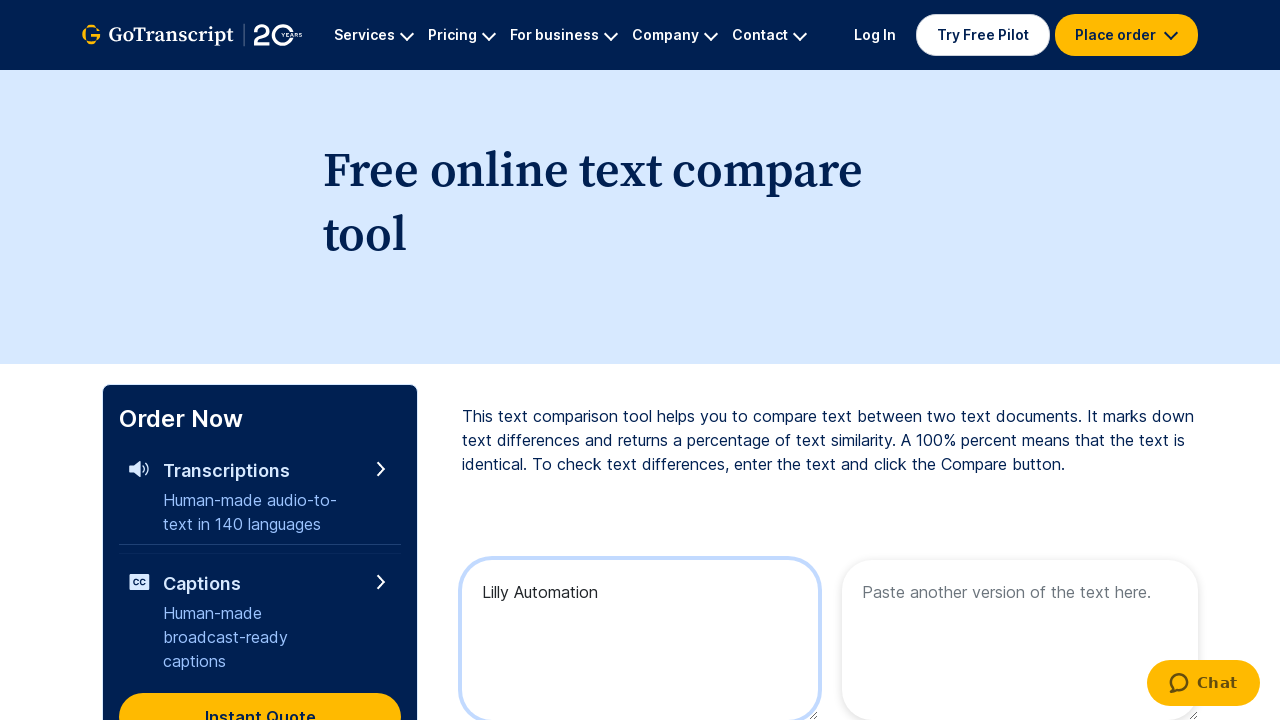

Selected all text with Ctrl+A
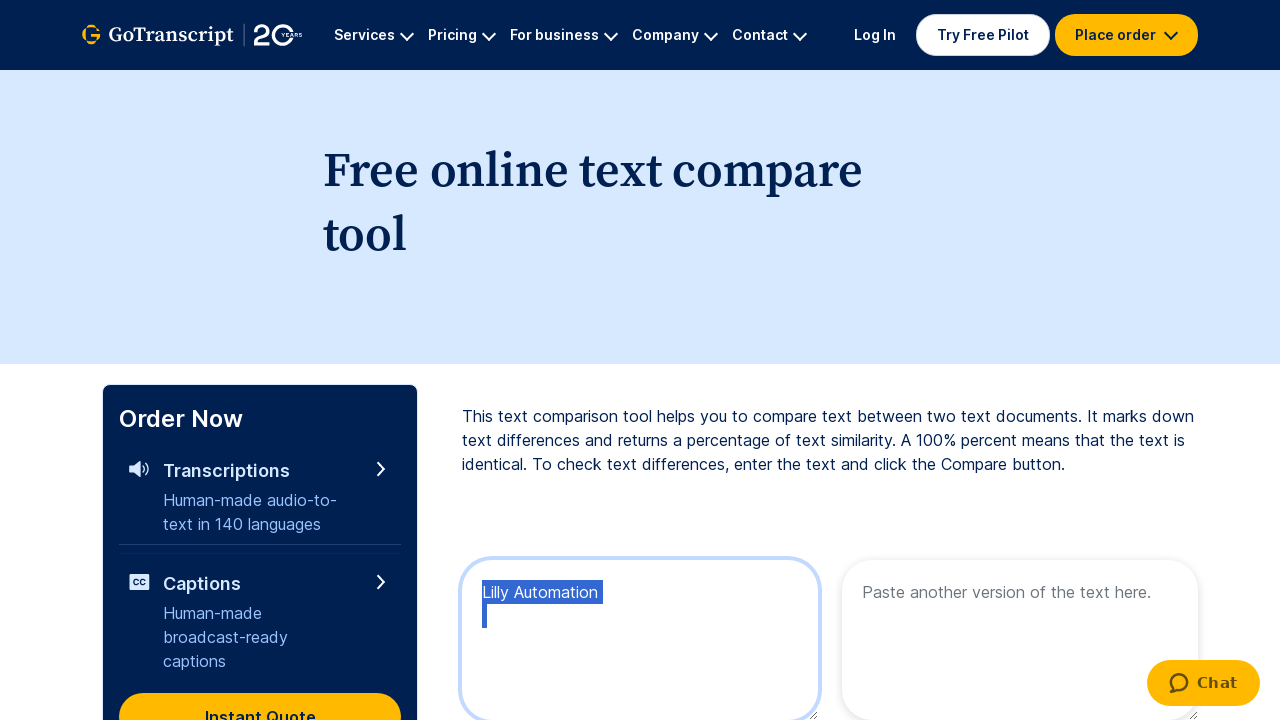

Copied selected text with Ctrl+C
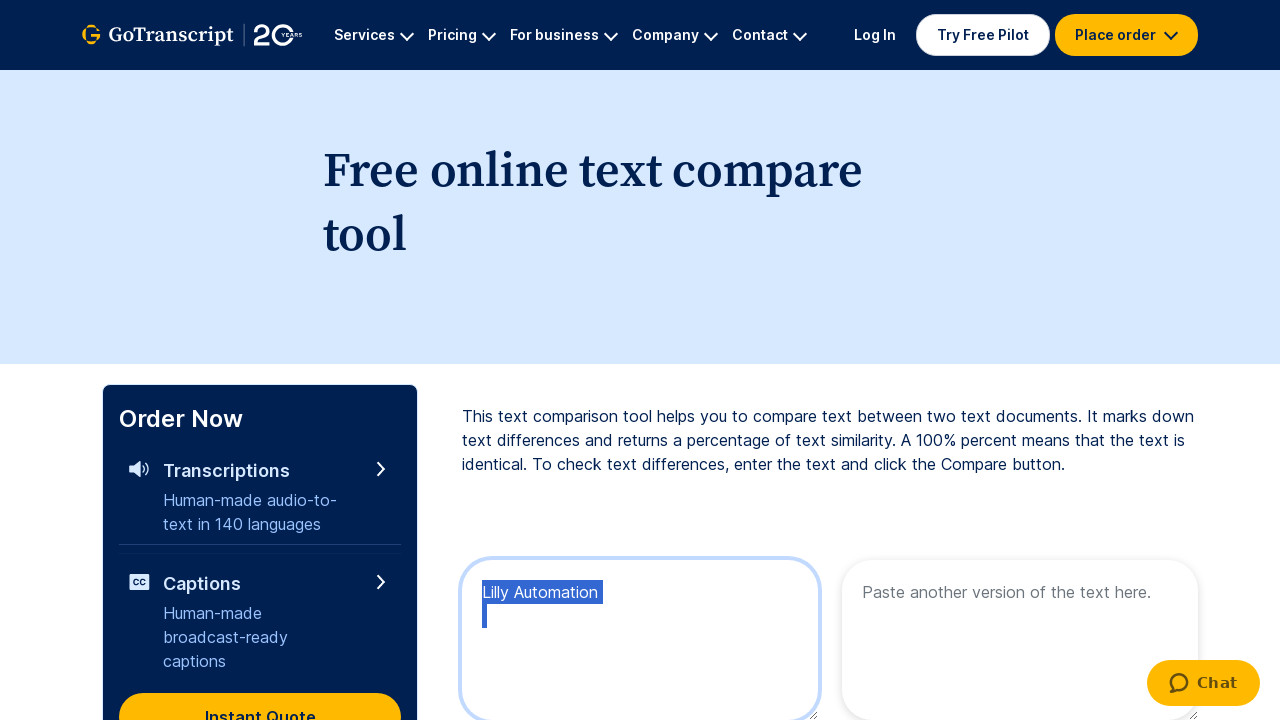

Tabbed to the next field
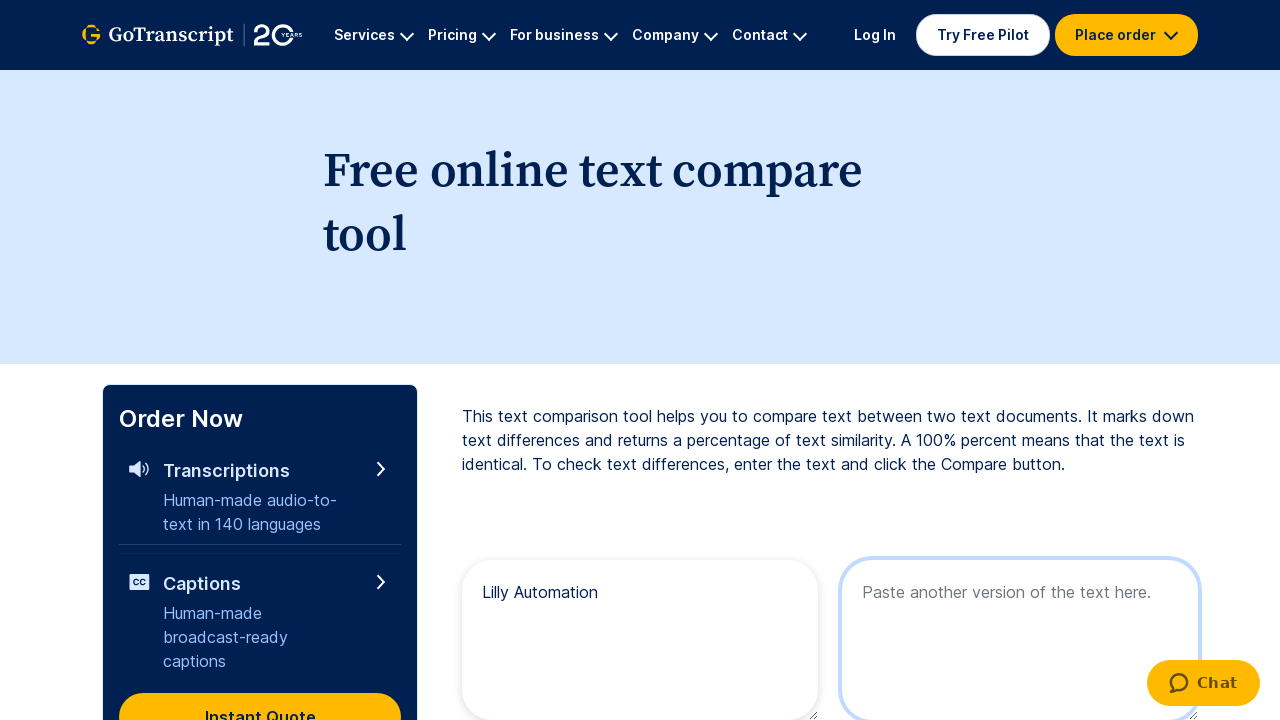

Pasted copied text with Ctrl+V into the second textarea
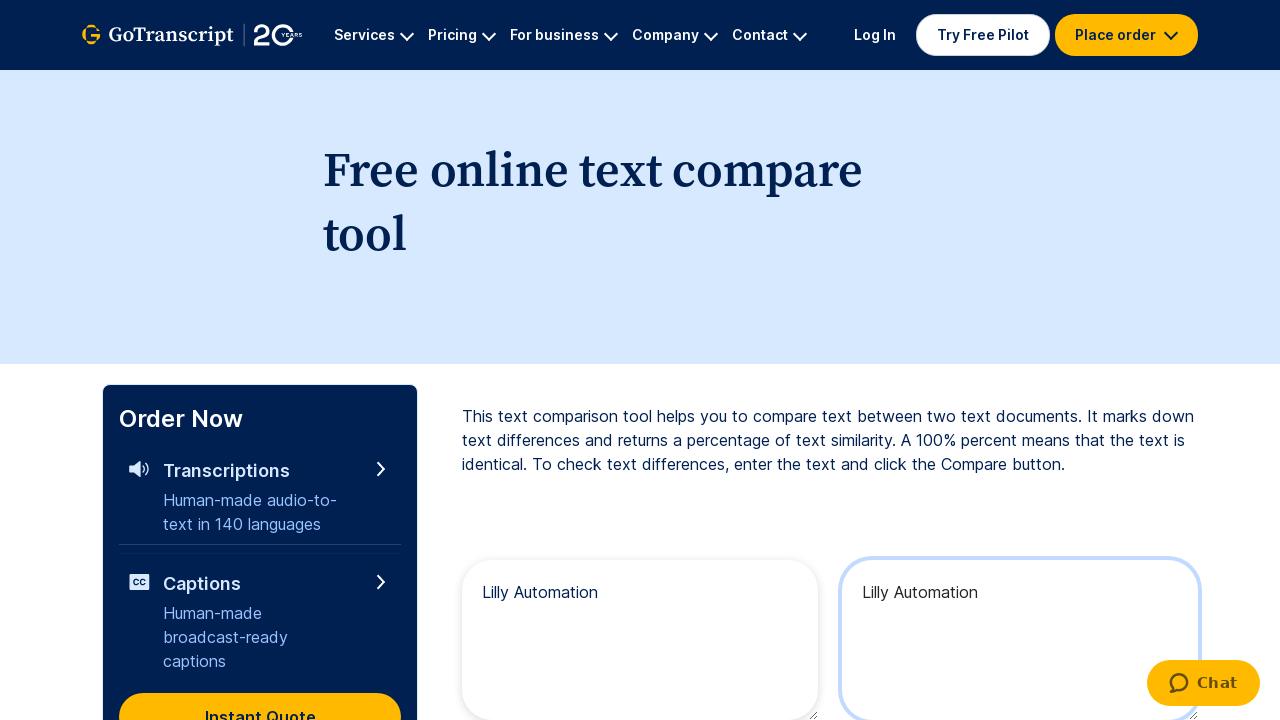

Waited 2 seconds for actions to complete
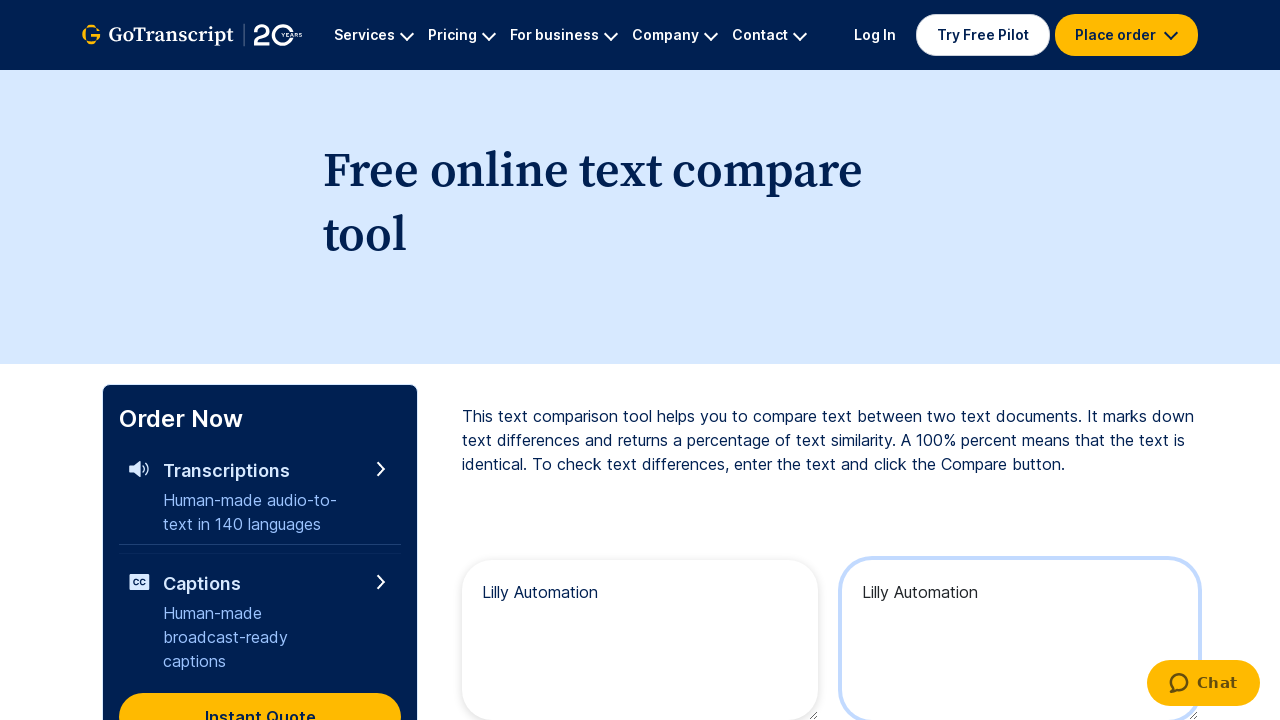

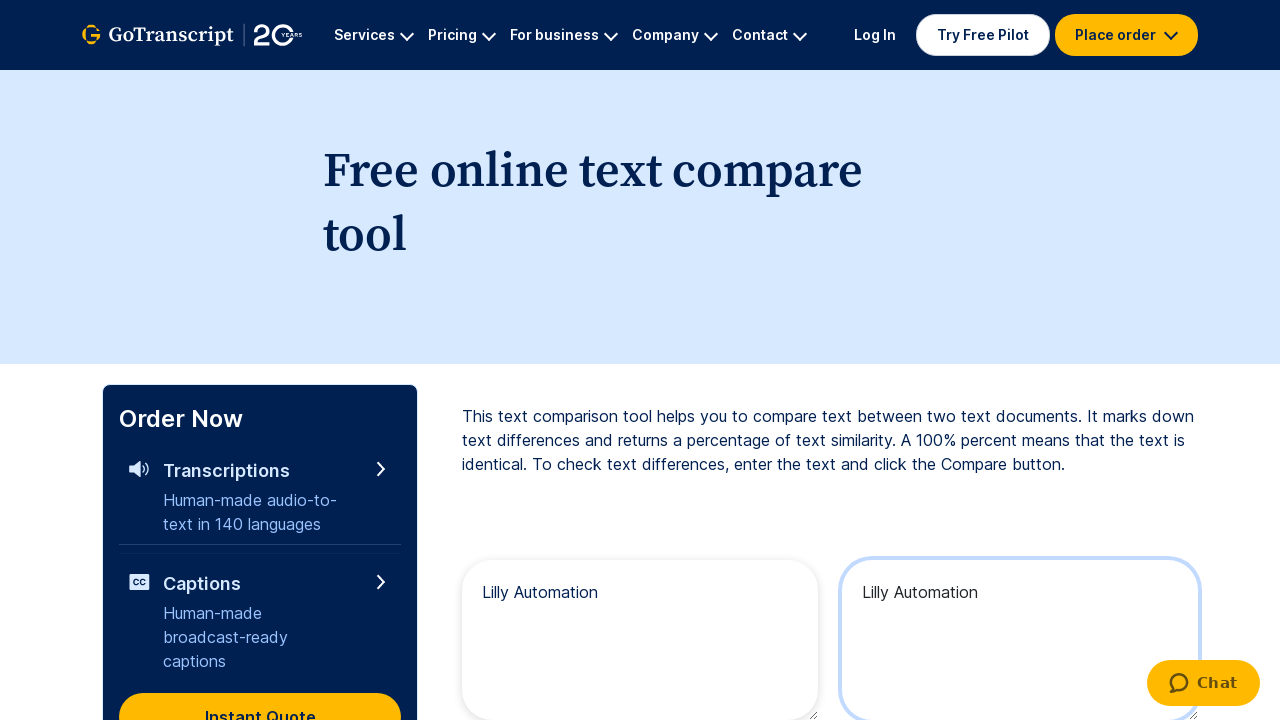